Navigates to rest-assured.io and clicks on the Docs navigation link

Starting URL: https://rest-assured.io/

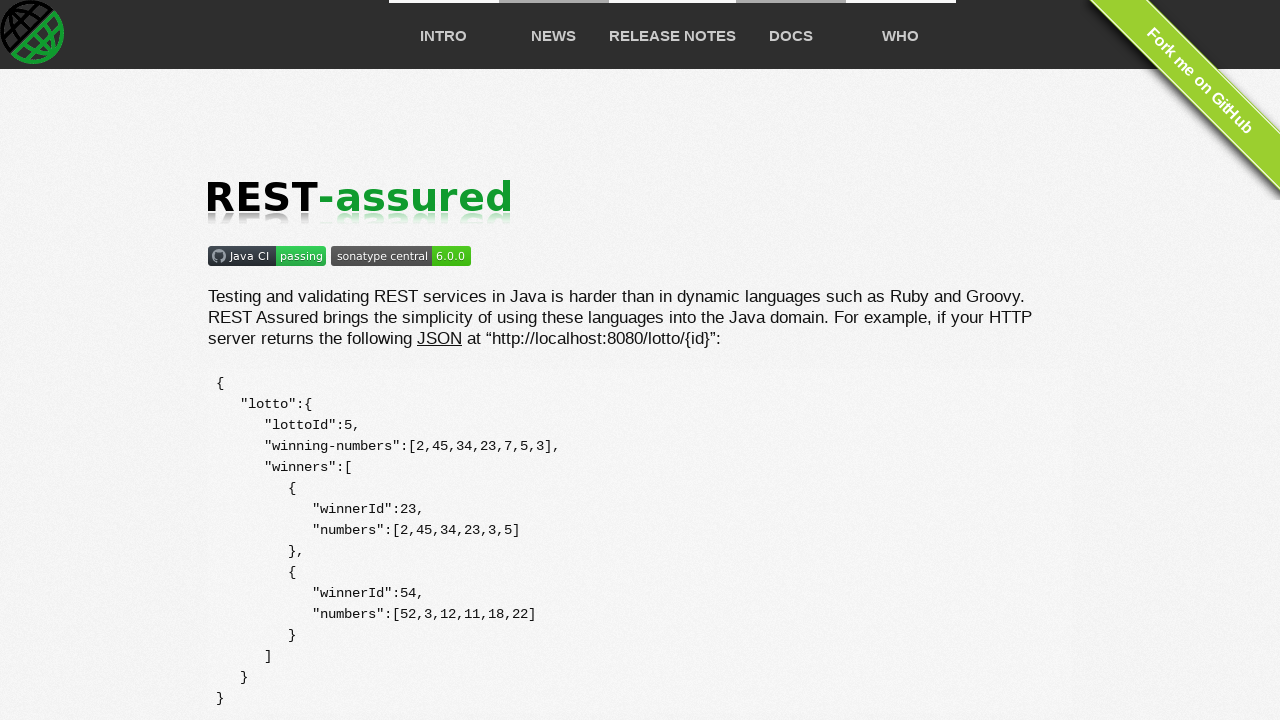

Navigated to https://rest-assured.io/
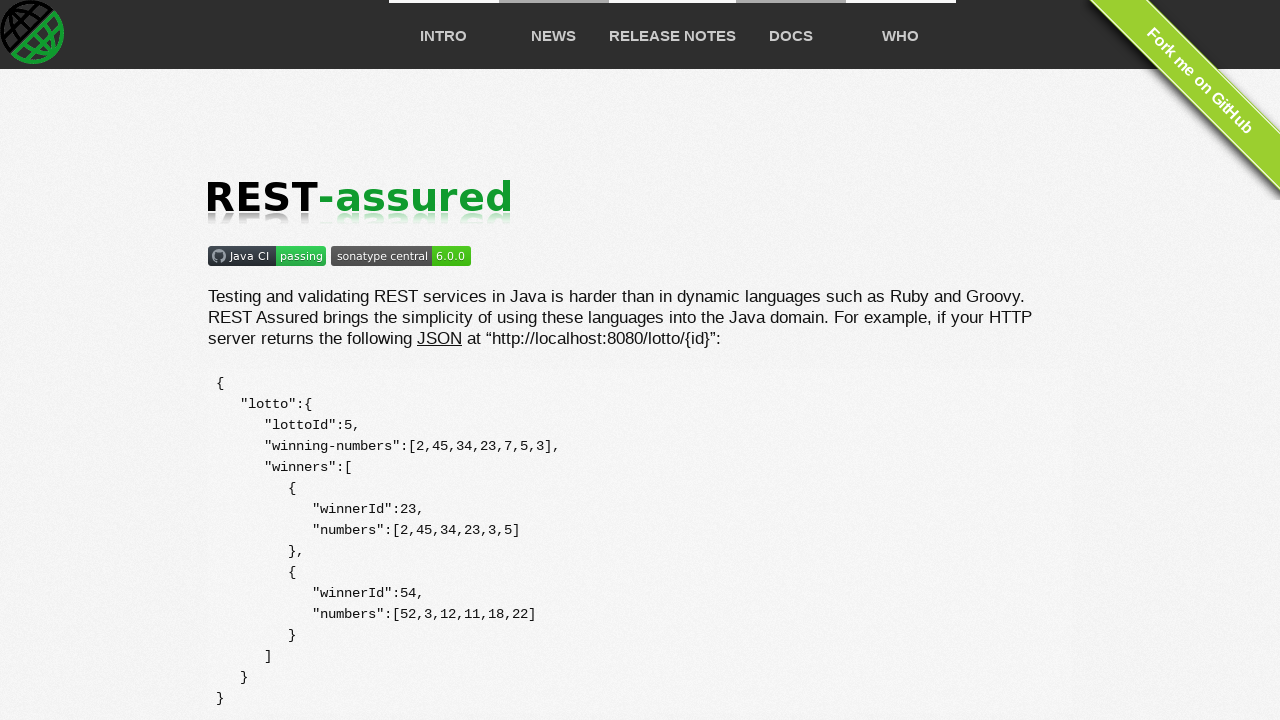

Clicked on the Docs navigation link at (790, 36) on nav a[href='#docs']
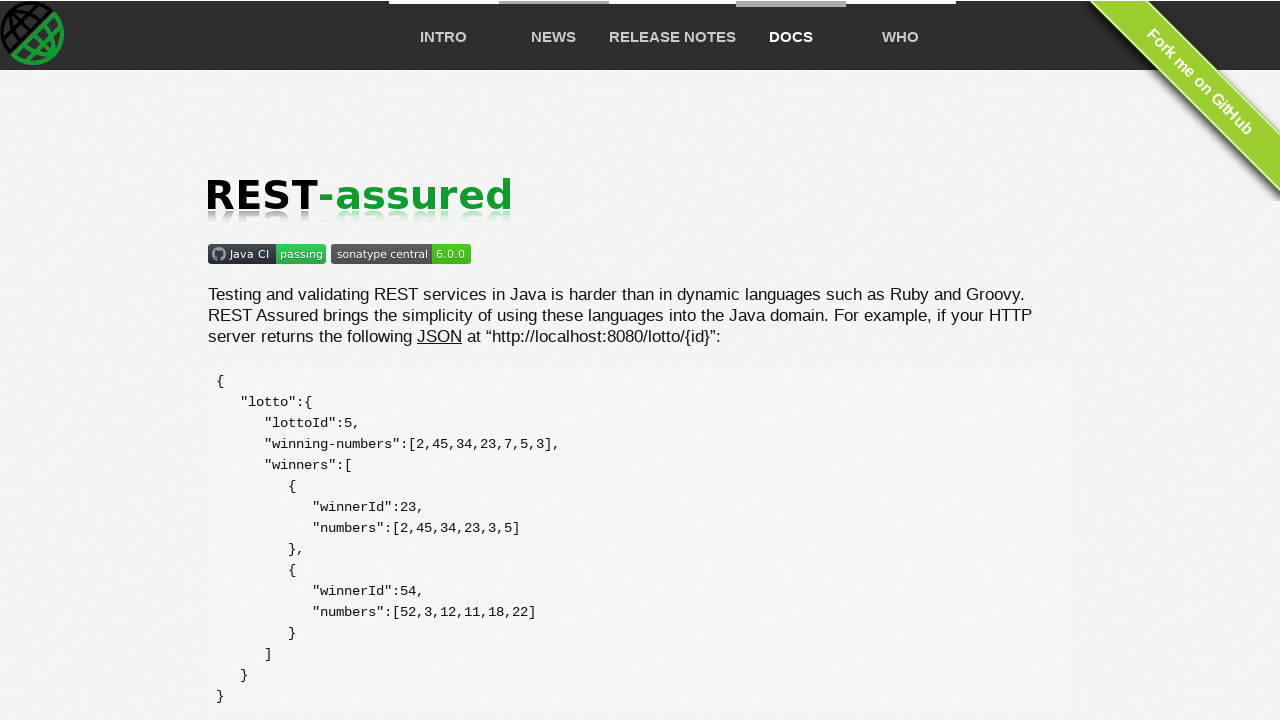

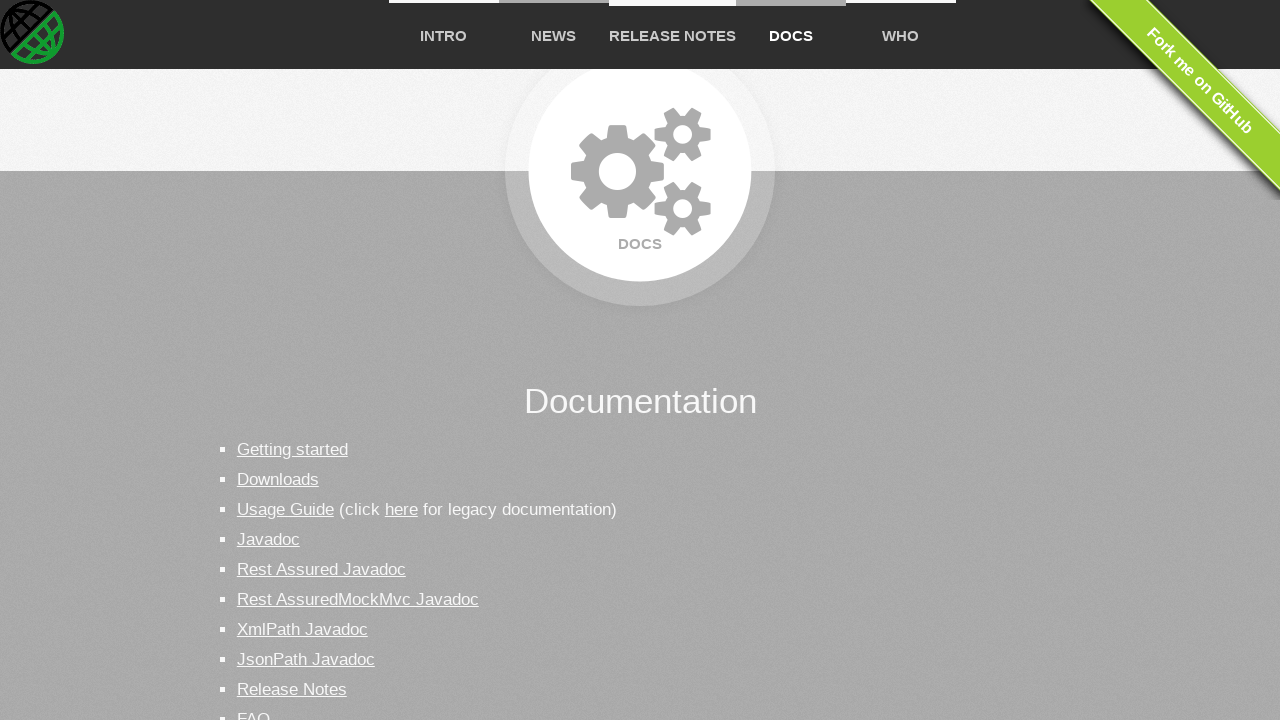